Tests dynamic content loading by clicking the Start button and waiting for the "Hello World!" text to become visible on the page.

Starting URL: https://the-internet.herokuapp.com/dynamic_loading/1

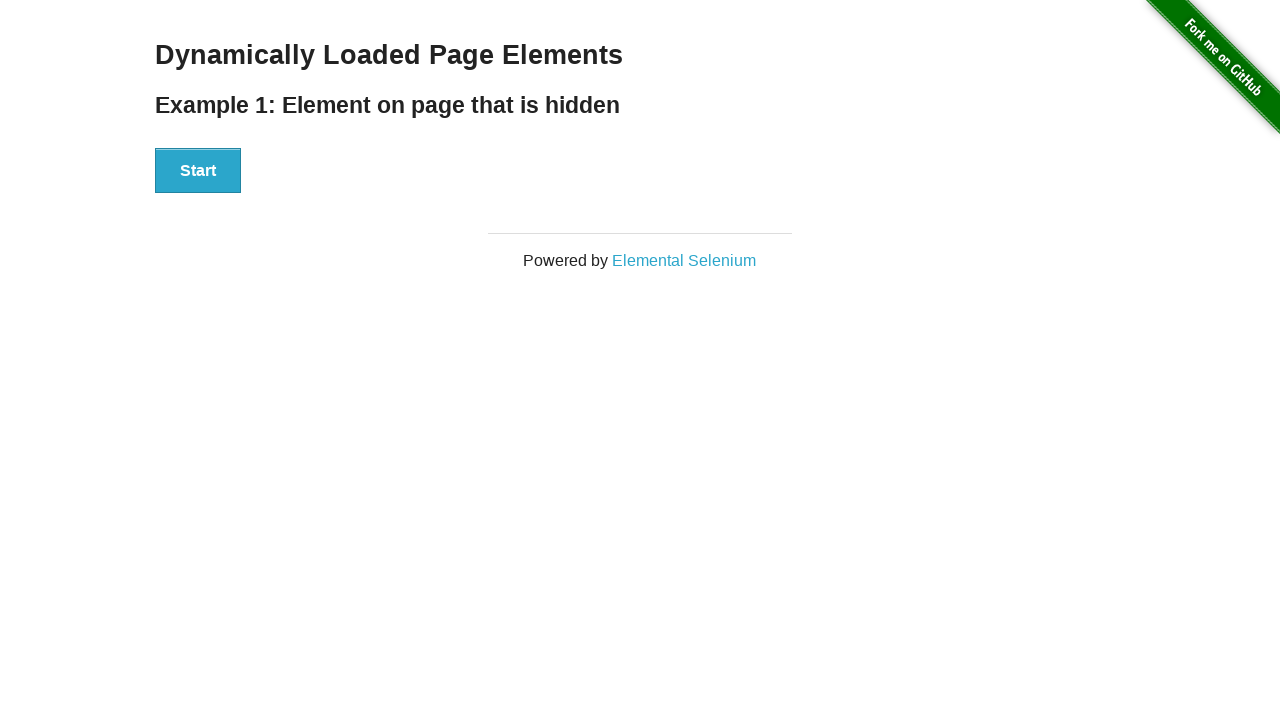

Clicked Start button to trigger dynamic content loading at (198, 171) on #start button
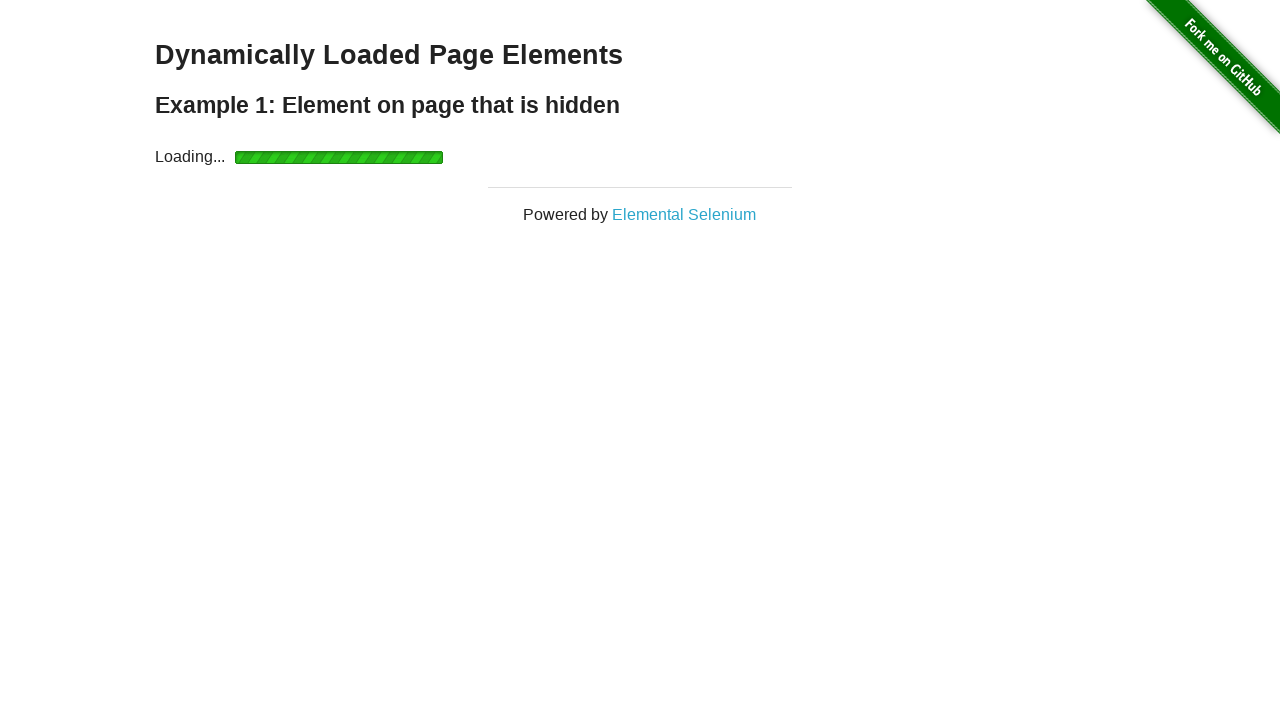

Waited for 'Hello World!' text to become visible
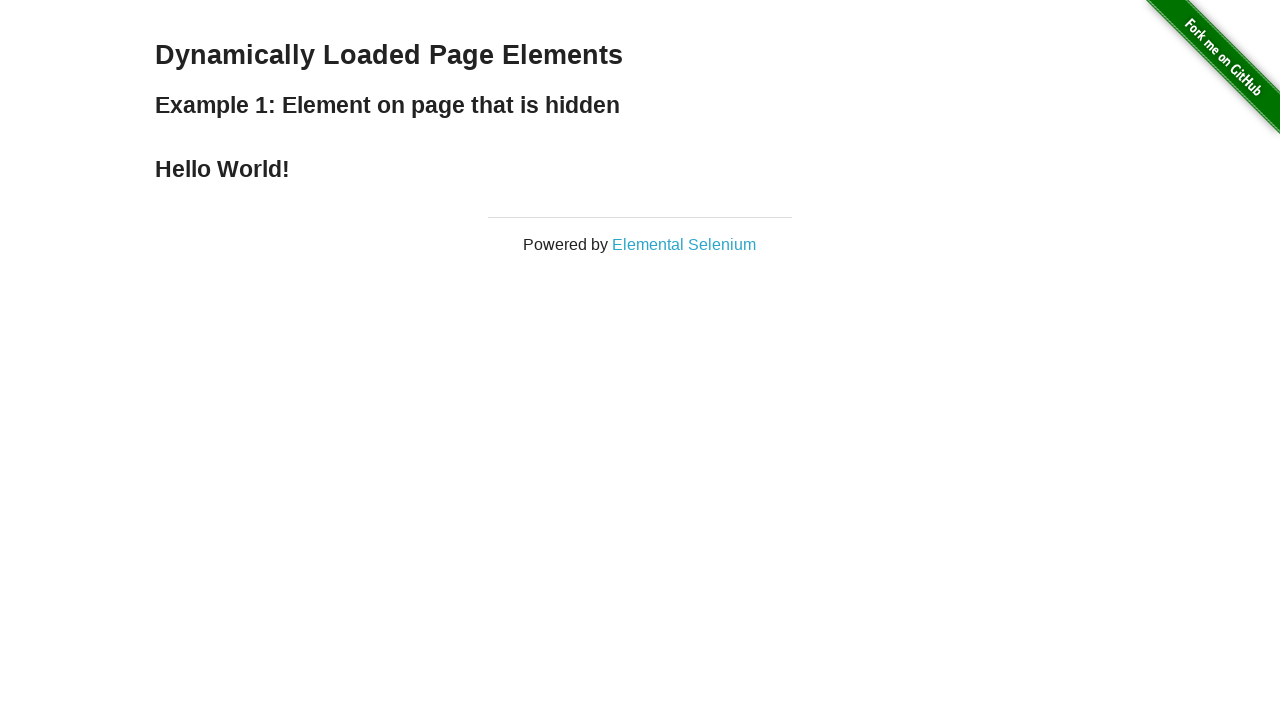

Located the dynamic text element
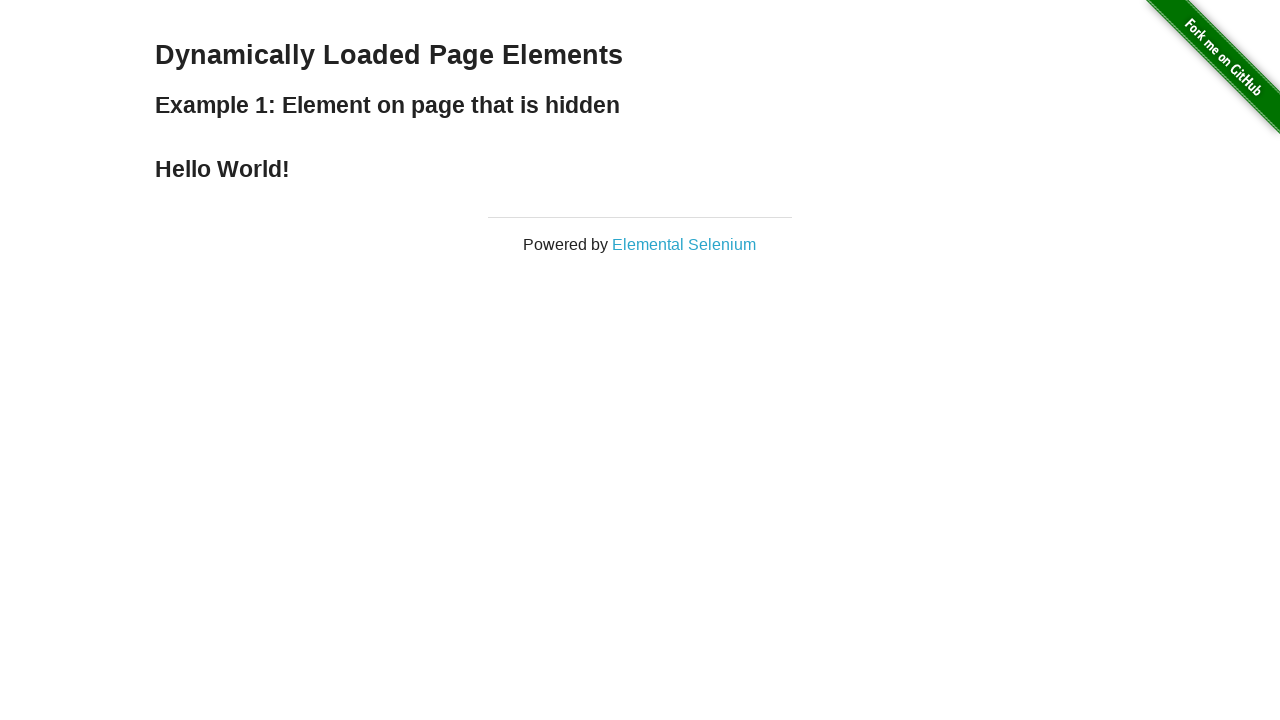

Verified that the dynamic text content equals 'Hello World!'
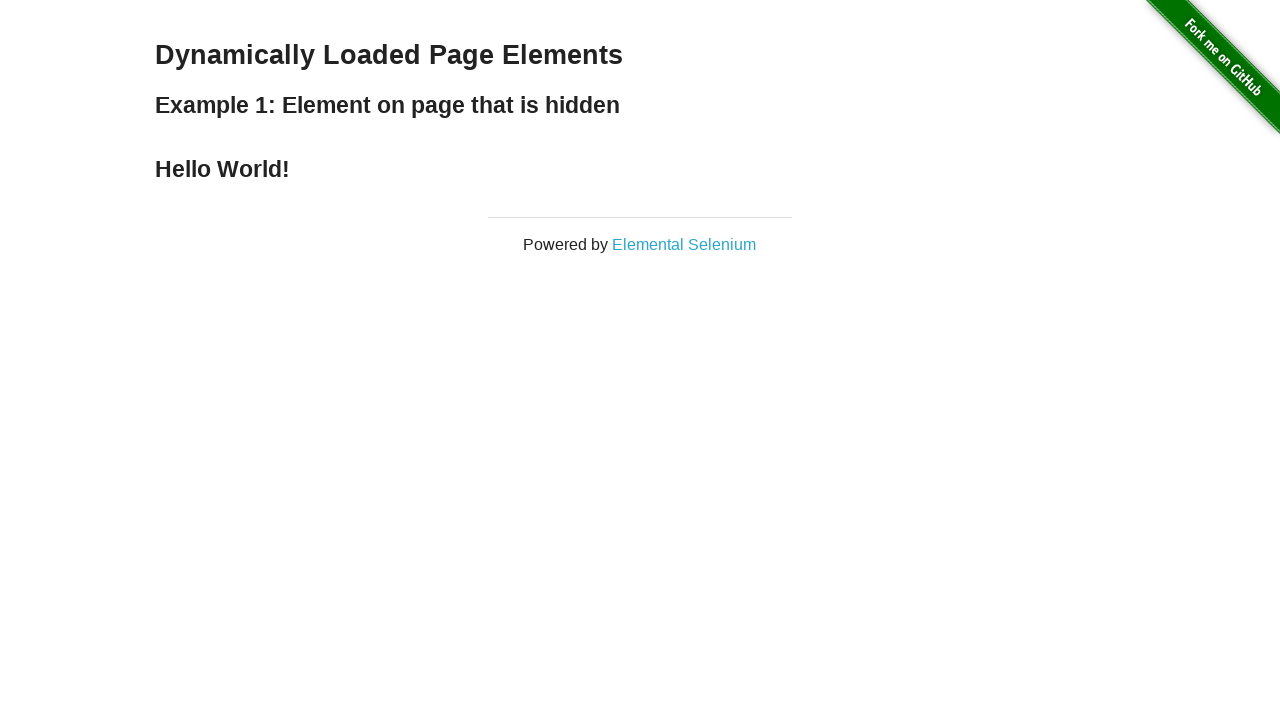

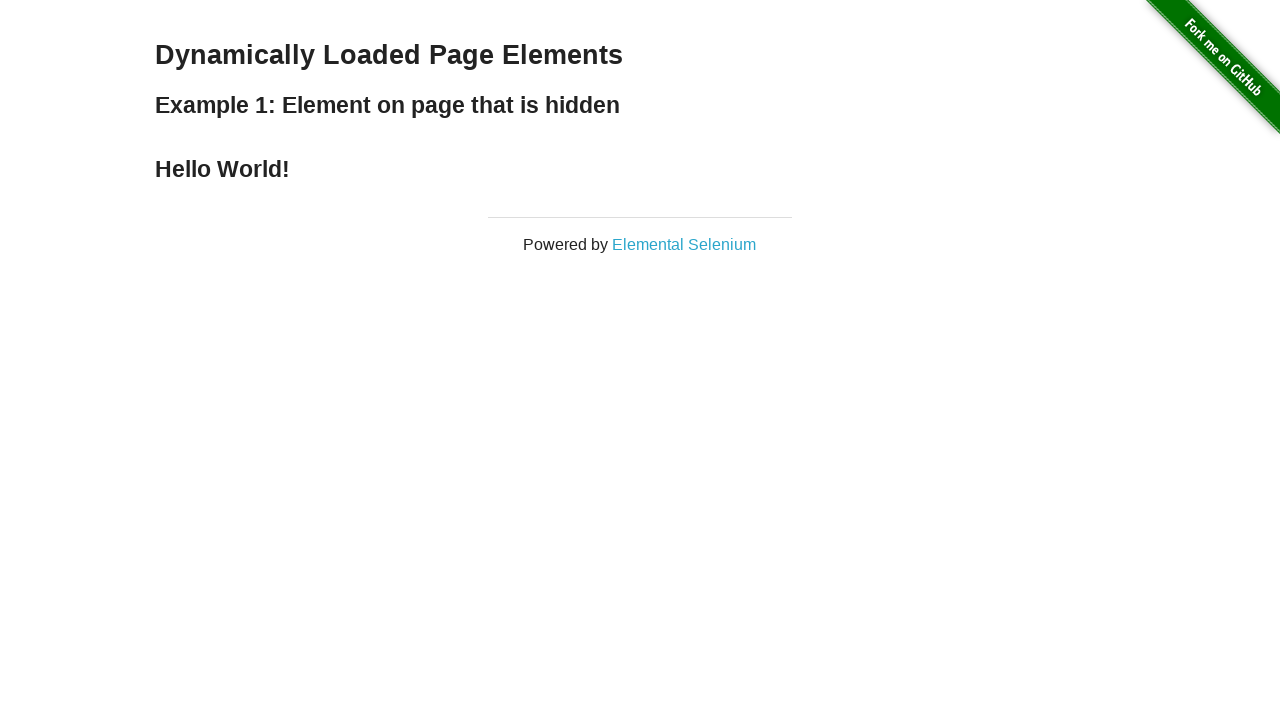